Tests browser window handling by opening Help link in a new window, switching between windows, and performing actions in each window

Starting URL: https://accounts.google.com/signup/v2/webcreateaccount?flowName=GlifWebSignIn&flowEntry=SignUp

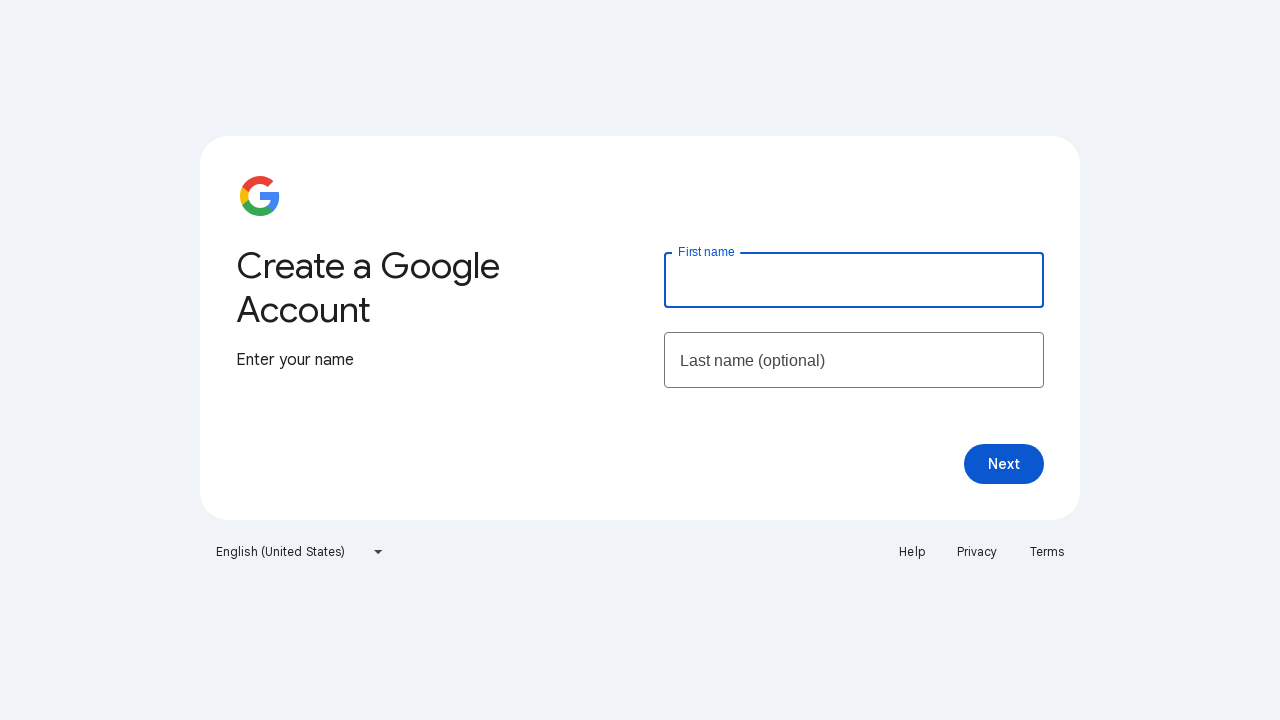

Clicked Help link which opened in a new window at (912, 552) on a:has-text('Help')
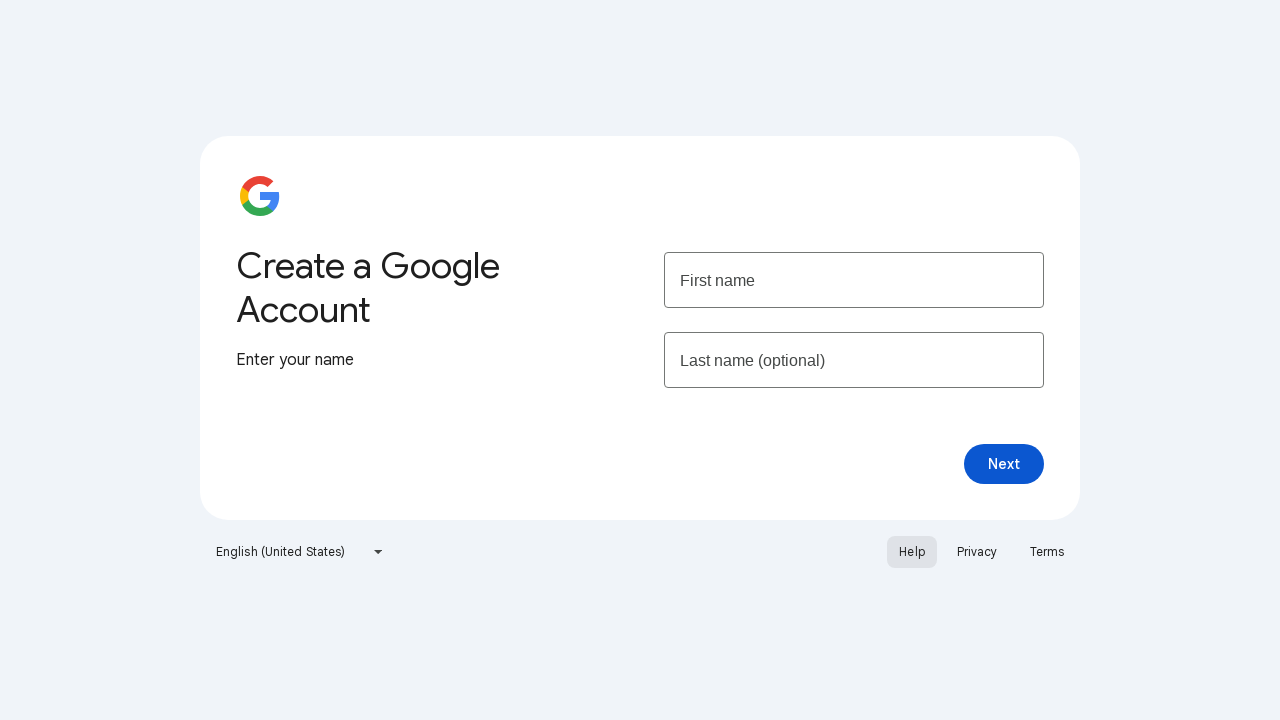

Captured new help window/tab reference
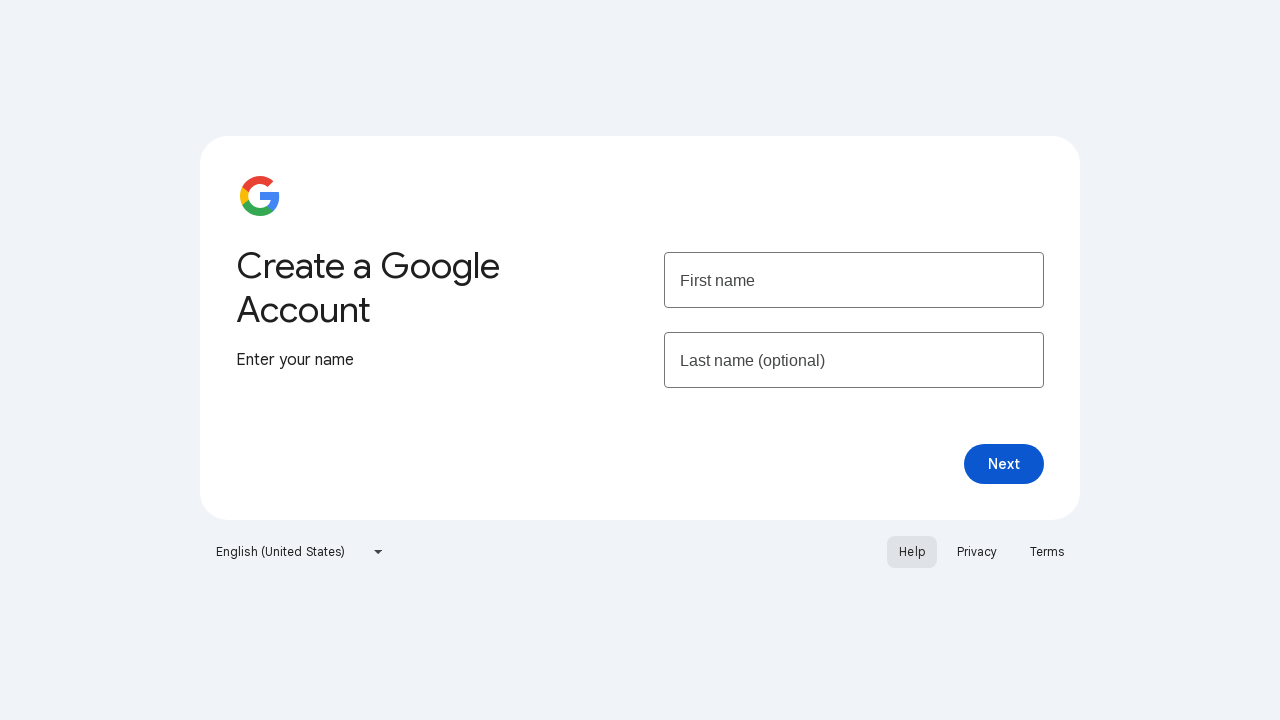

Filled firstName field with 'Sreelekshmi' in original window on input[name='firstName']
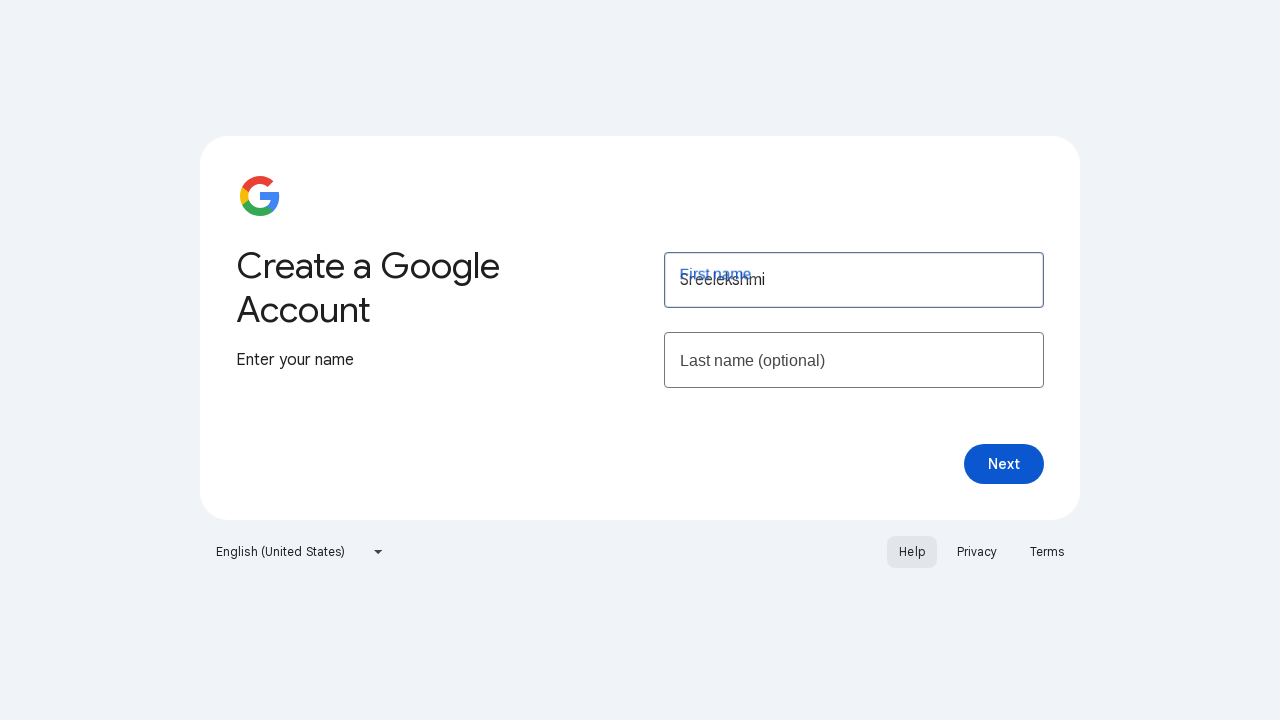

Clicked Community link in help window at (174, 96) on a:has-text('Community')
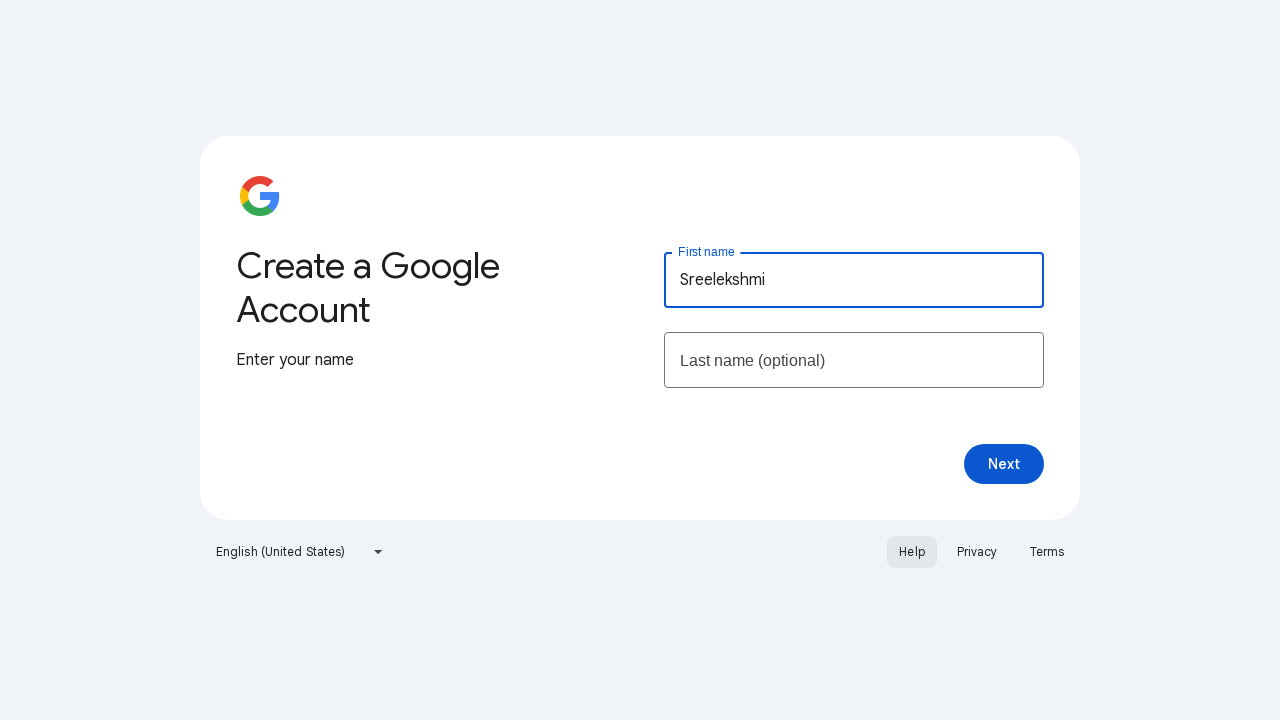

Closed the help window
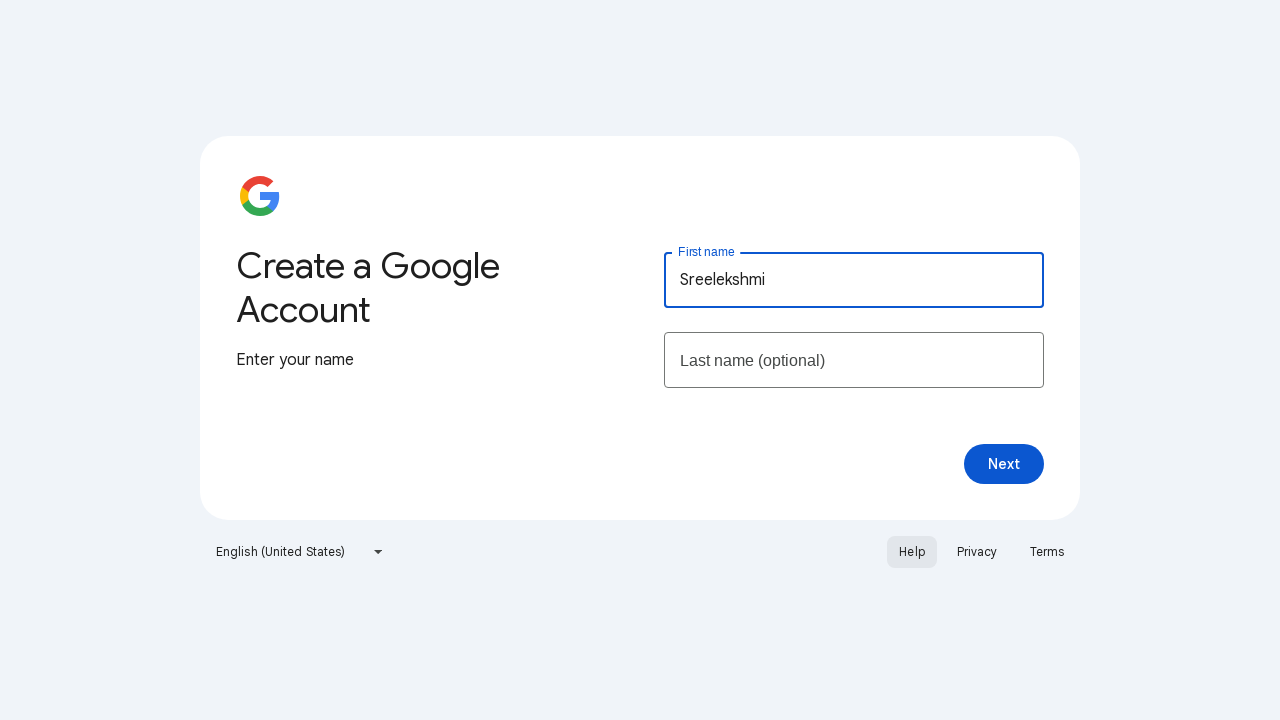

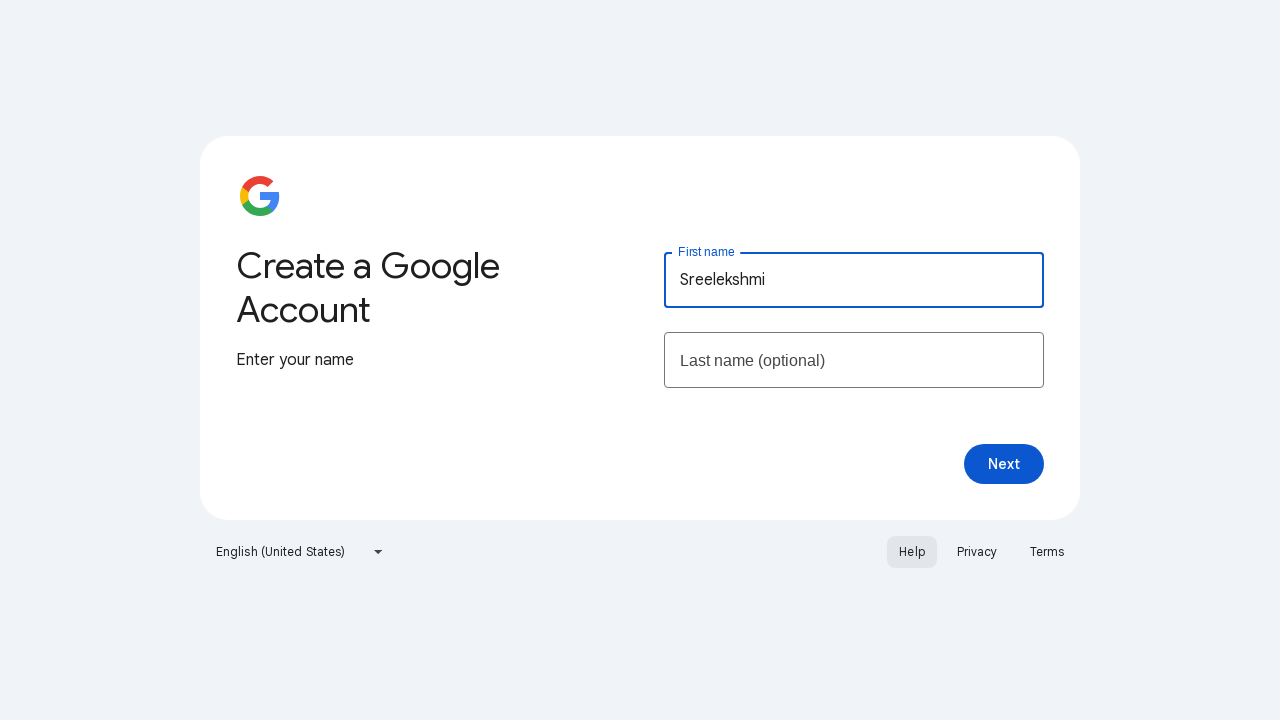